Navigates to a store page and clicks on the Gear category button

Starting URL: http://45.56.72.143/

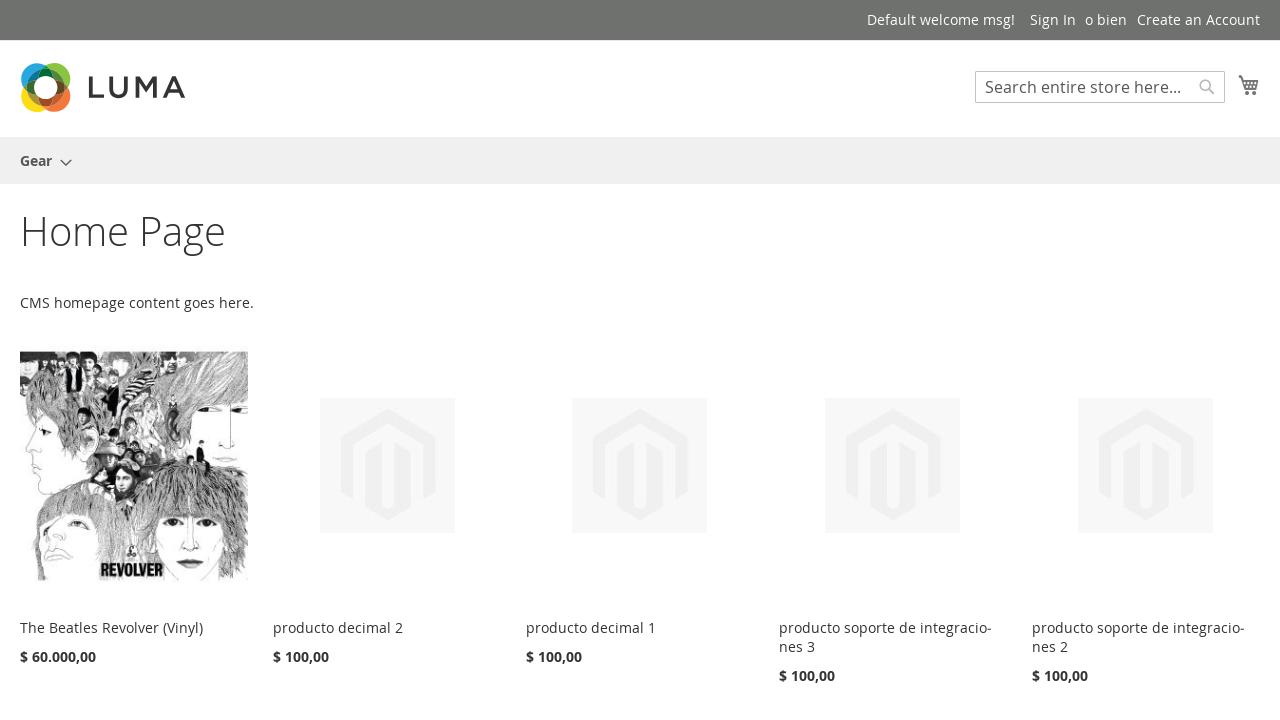

Navigated to store page at http://45.56.72.143/
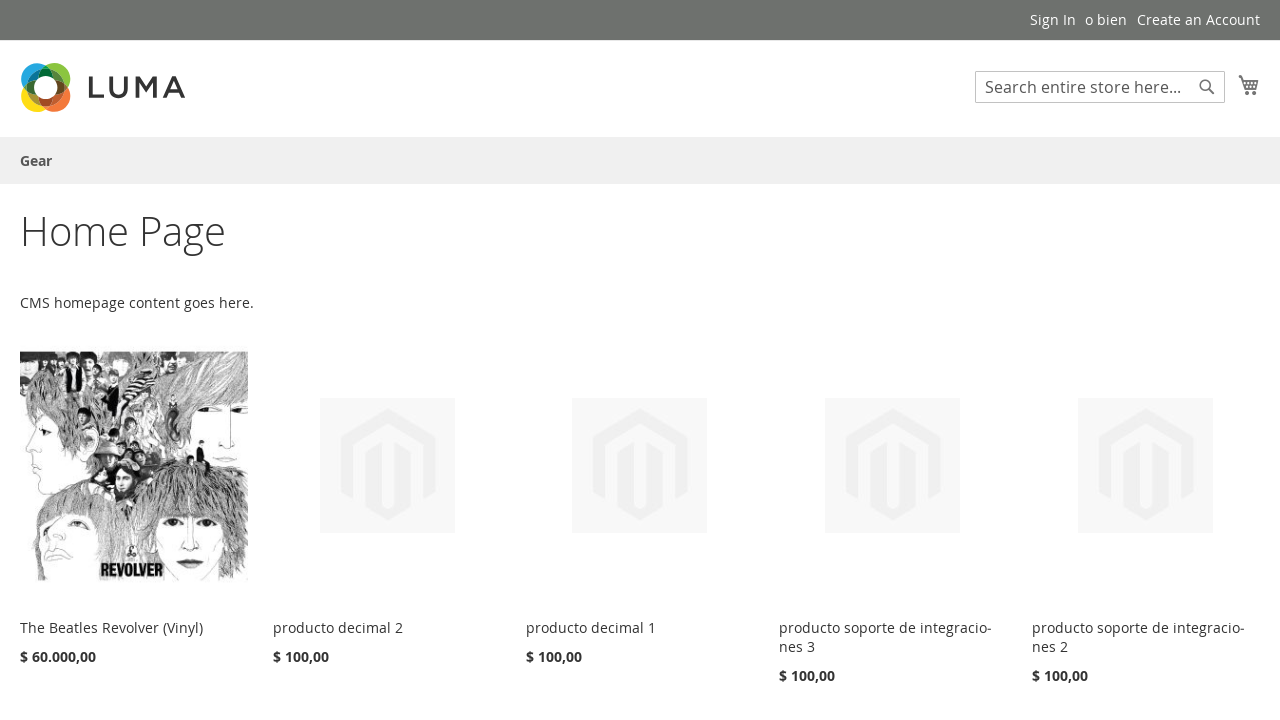

Clicked on the Gear category button at (36, 161) on span:text('Gear')
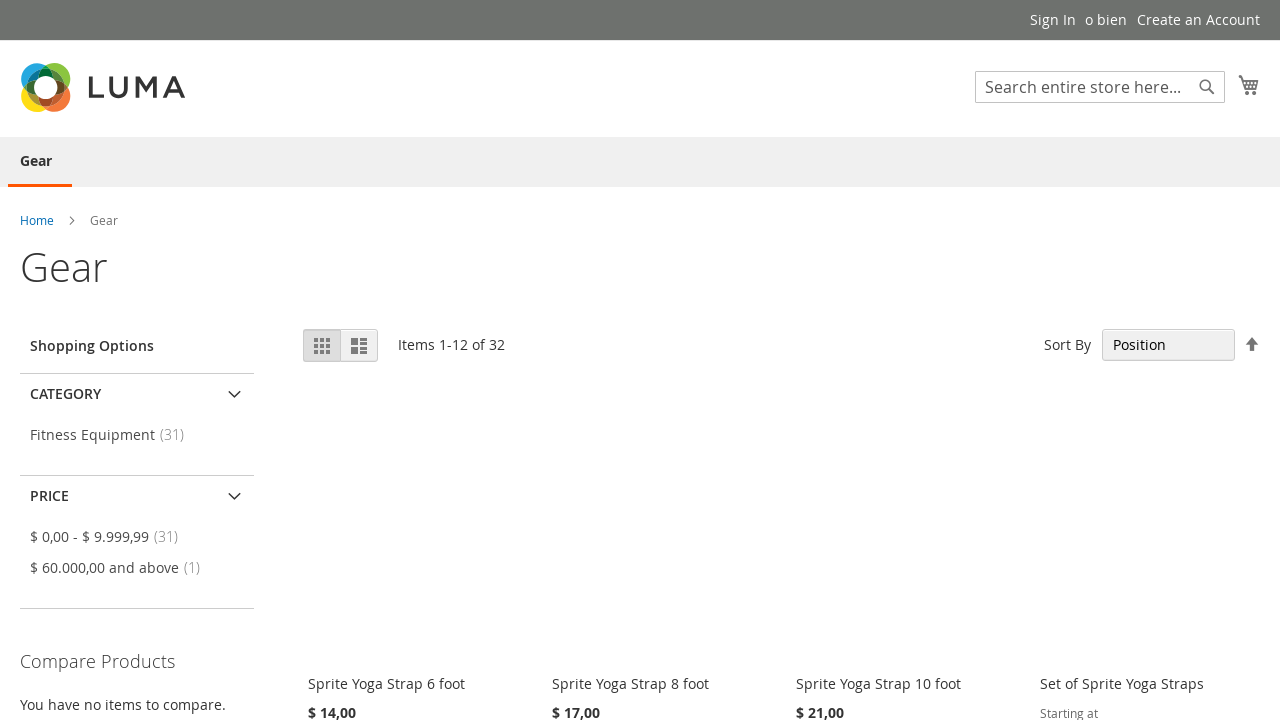

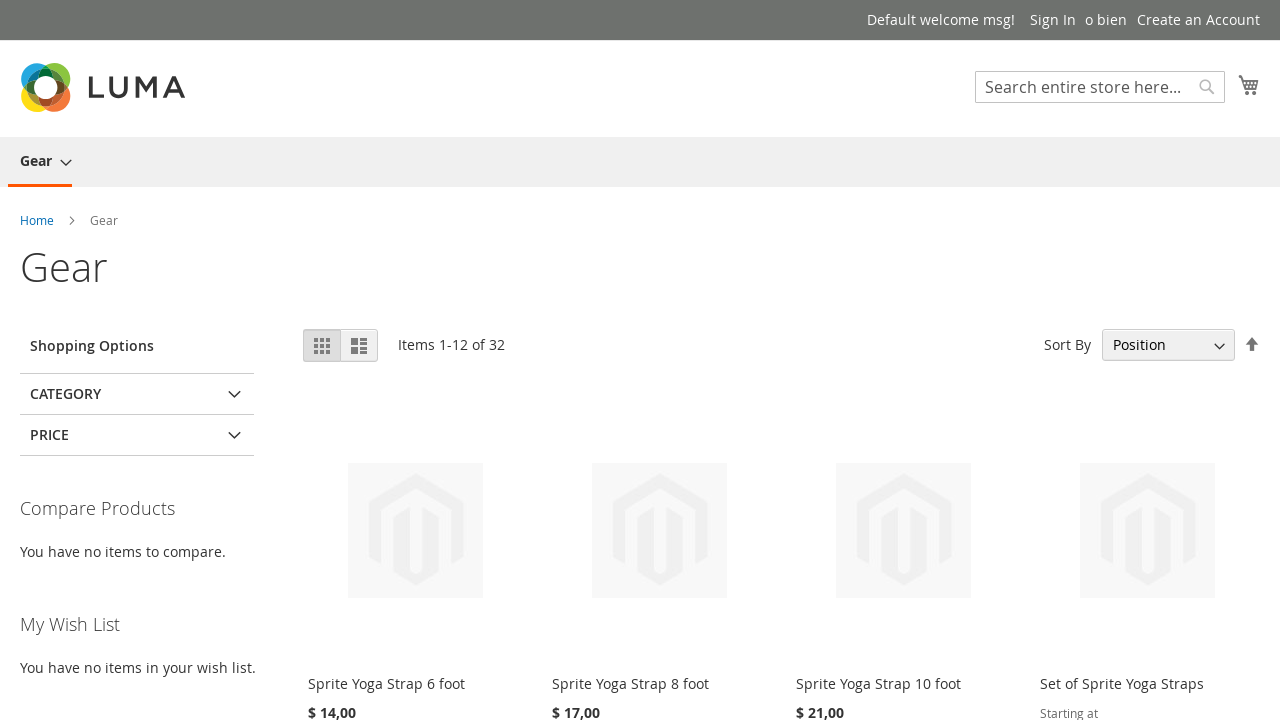